Tests adding todo items to the list by filling the input and pressing Enter, then verifying the items appear correctly

Starting URL: https://demo.playwright.dev/todomvc

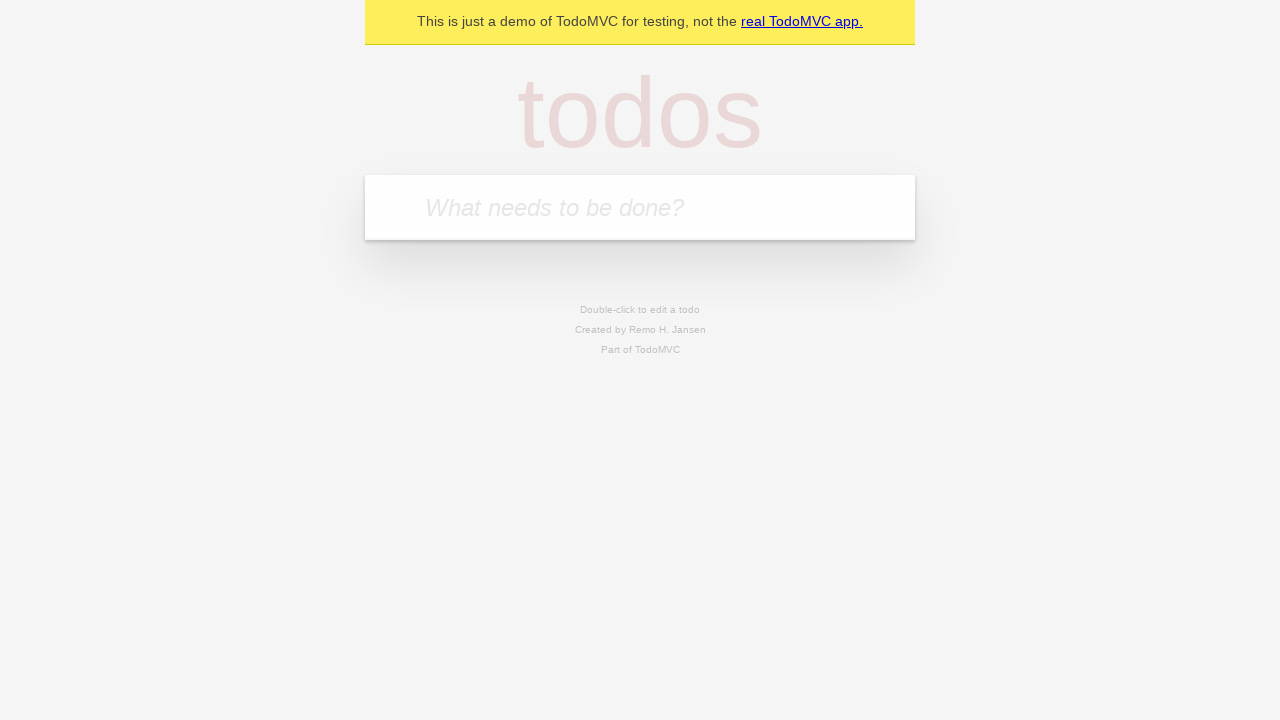

Filled todo input with 'buy some cheese' on internal:attr=[placeholder="What needs to be done?"i]
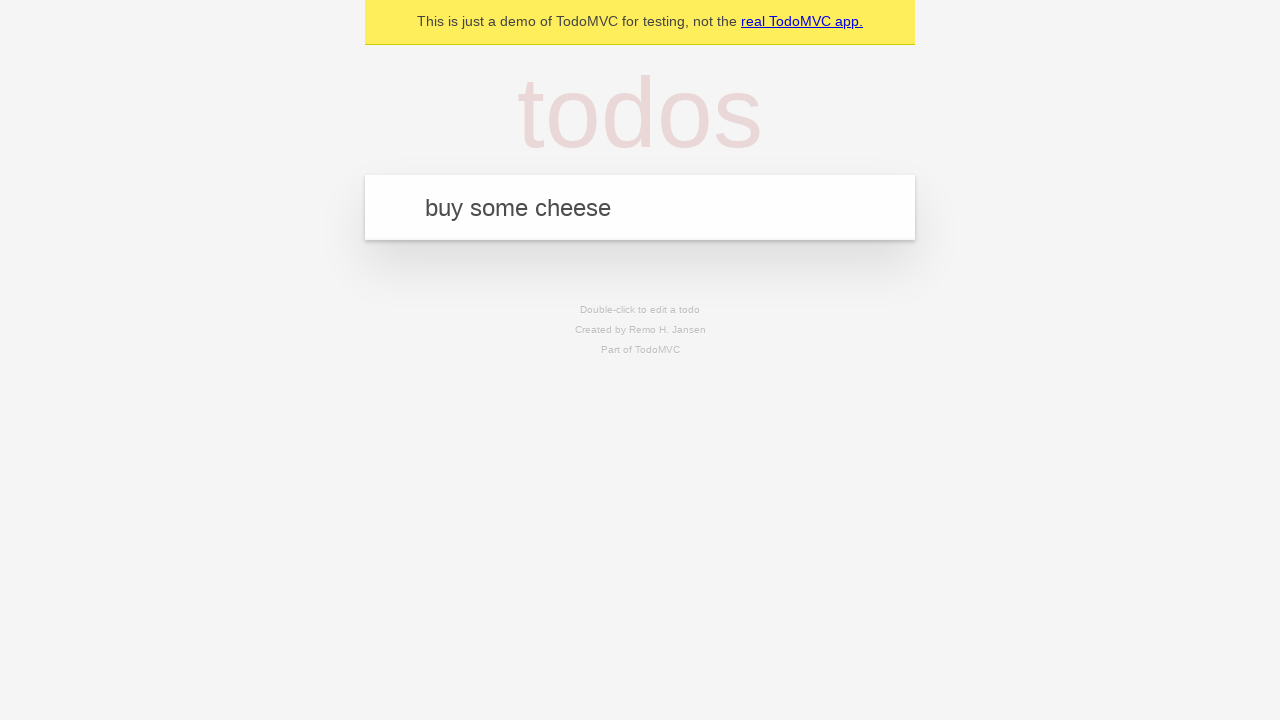

Pressed Enter to add first todo item on internal:attr=[placeholder="What needs to be done?"i]
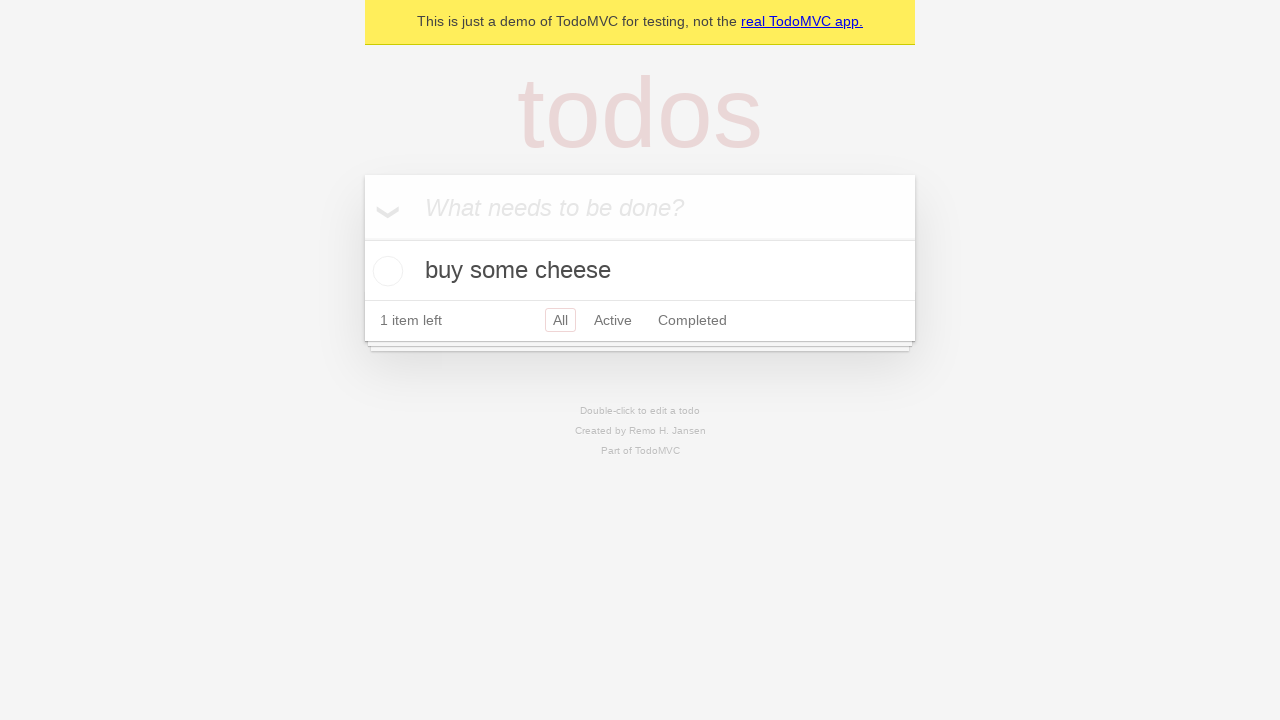

First todo item appeared in the list
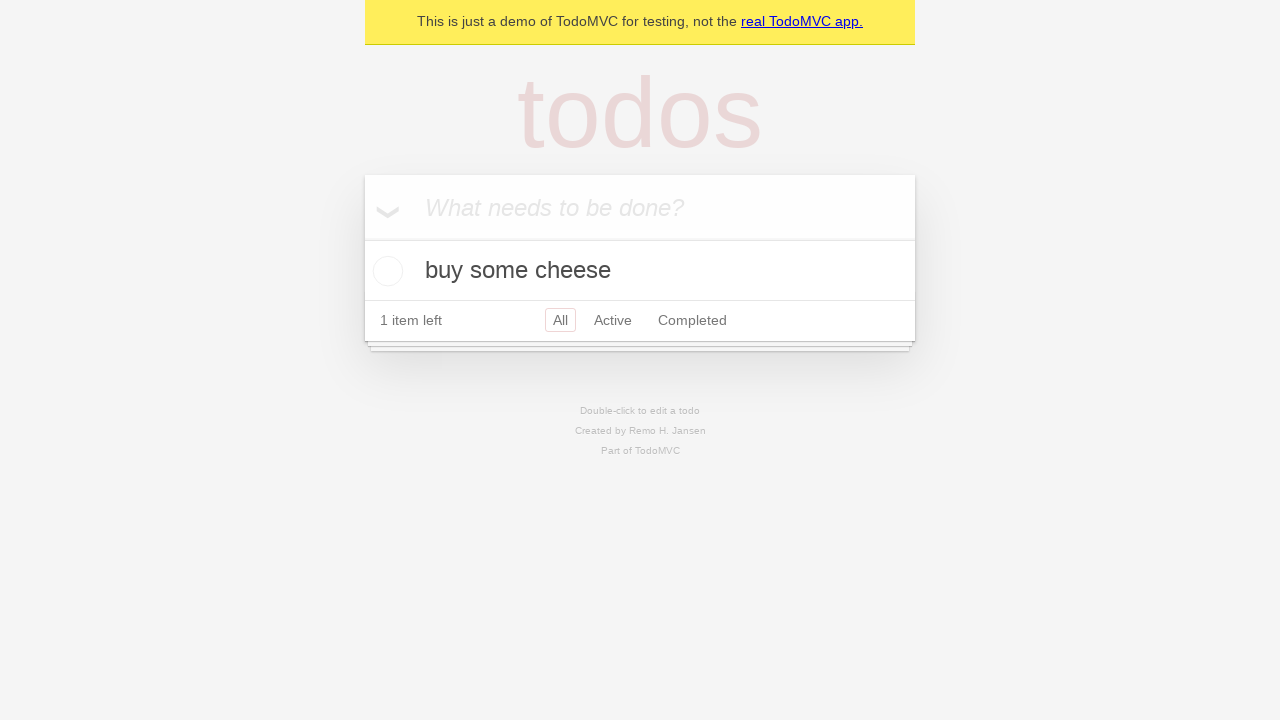

Filled todo input with 'feed the cat' on internal:attr=[placeholder="What needs to be done?"i]
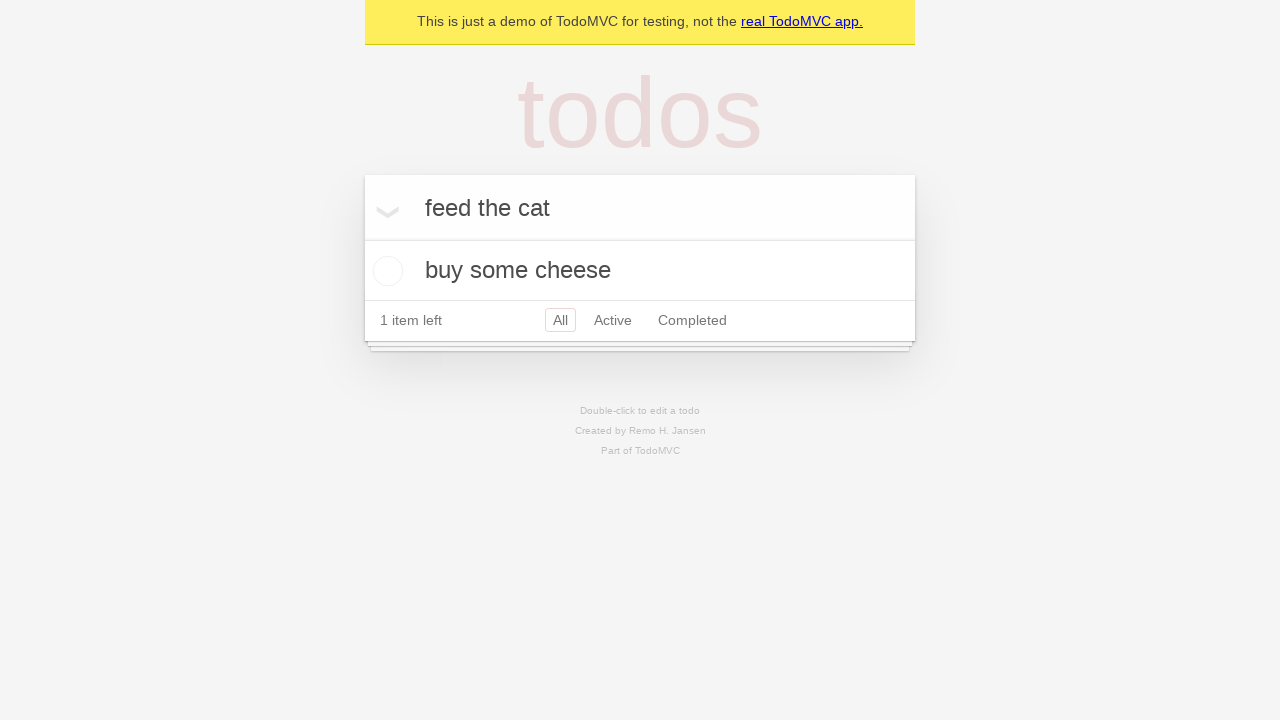

Pressed Enter to add second todo item on internal:attr=[placeholder="What needs to be done?"i]
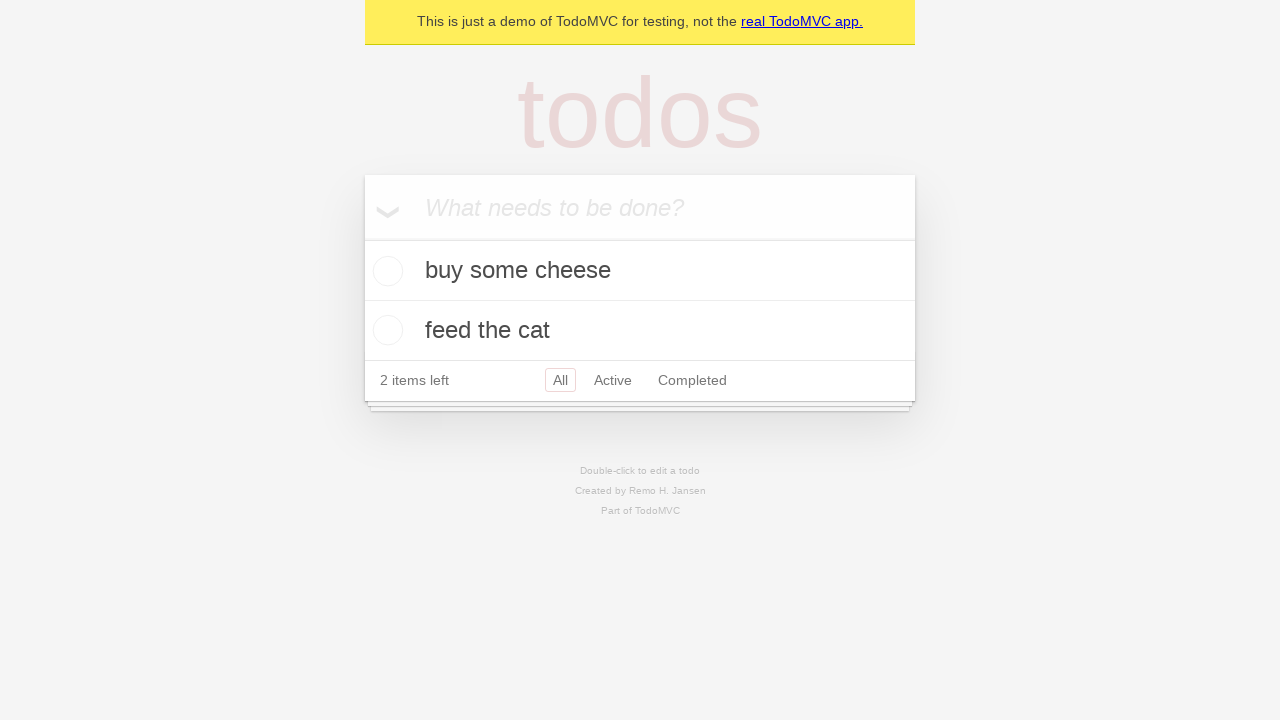

Second todo item appeared in the list
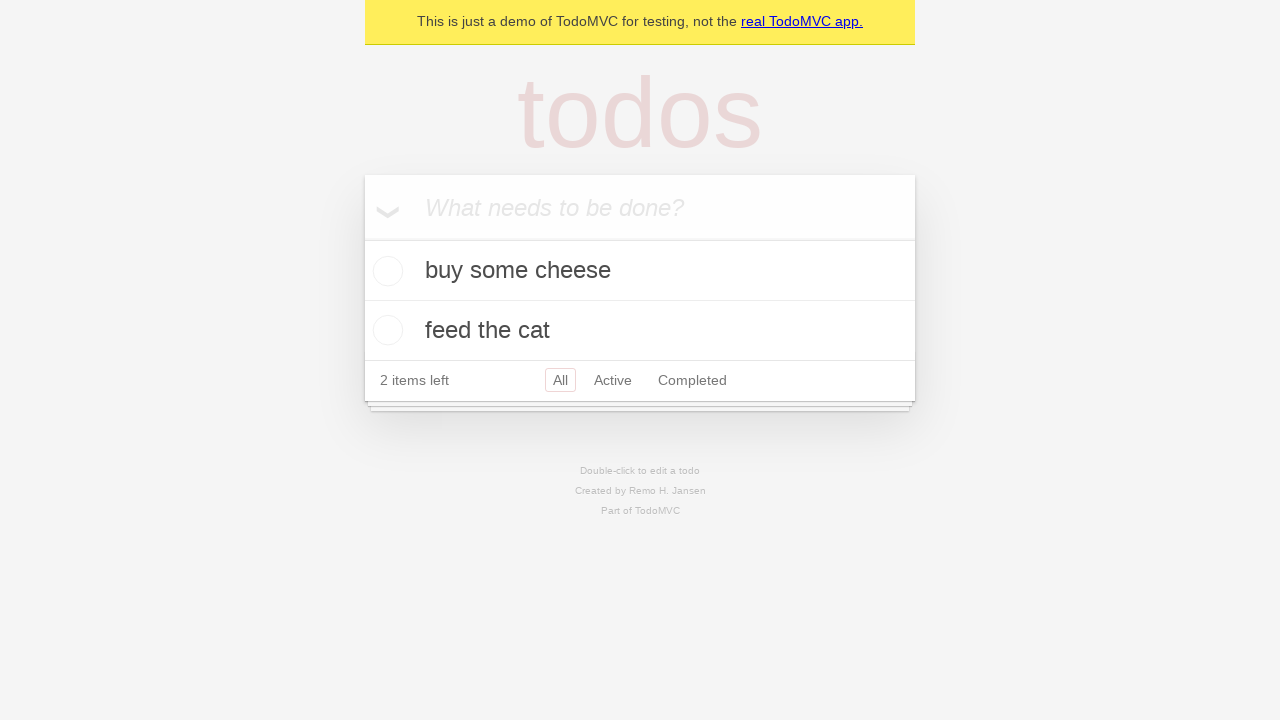

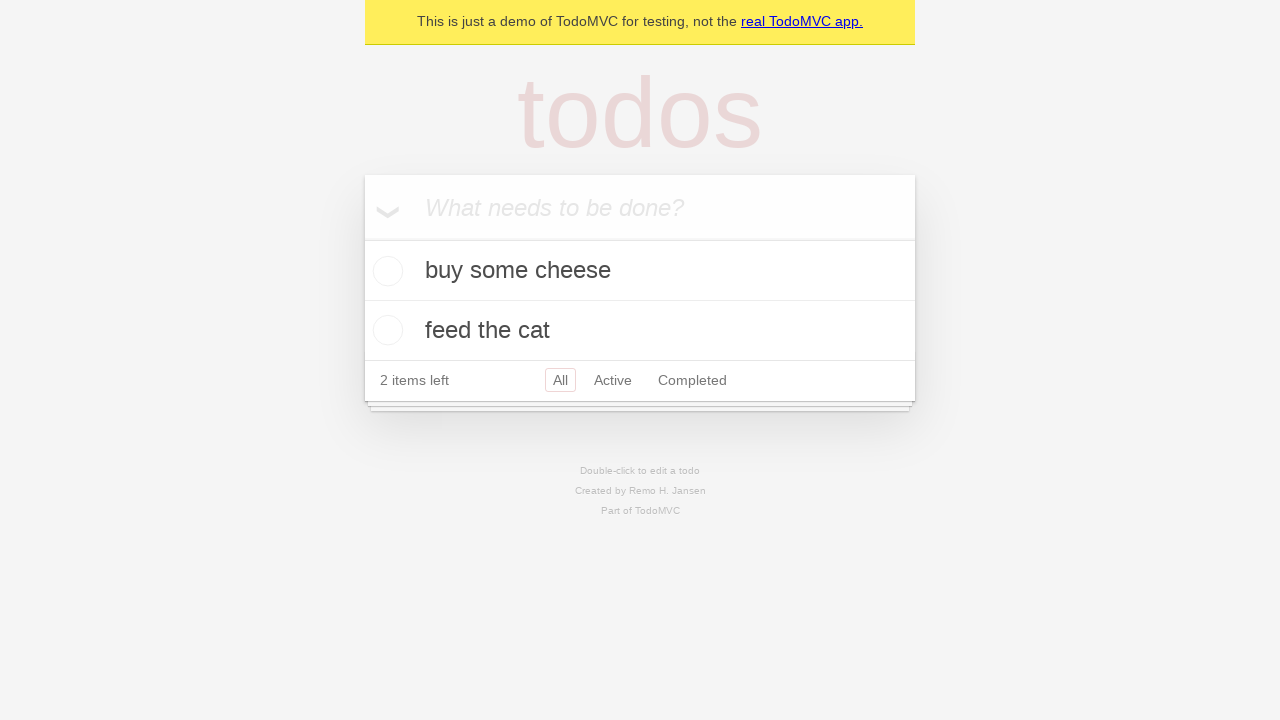